Tests drag and drop functionality on jQueryUI demo page by switching to an iframe, locating draggable and droppable elements, and performing a drag and drop action.

Starting URL: https://jqueryui.com/droppable/

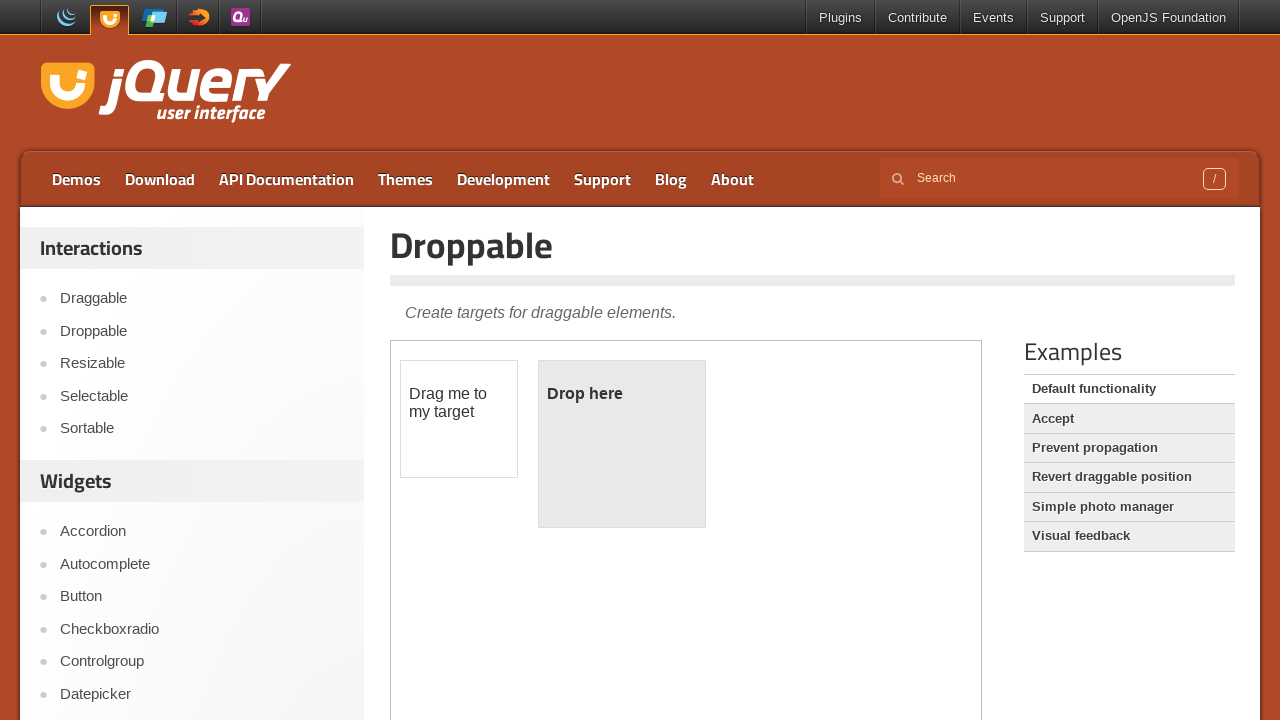

Navigated to jQueryUI droppable demo page
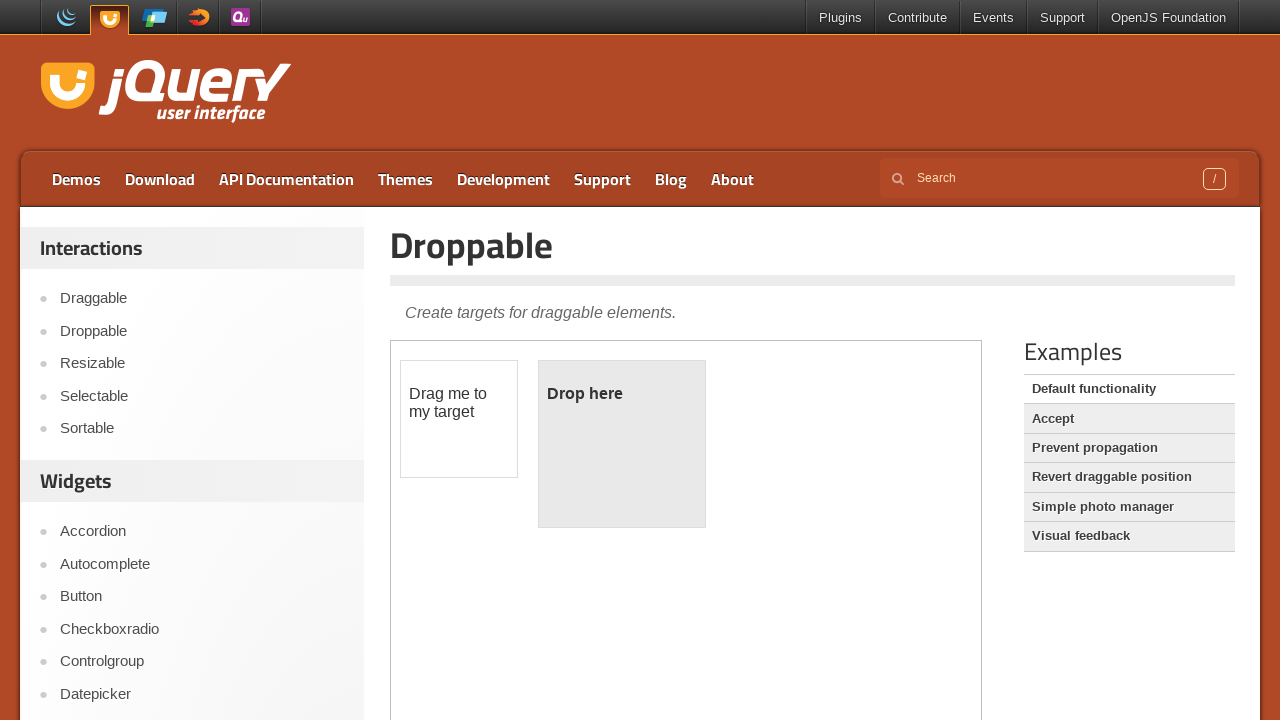

Located and switched to demo iframe
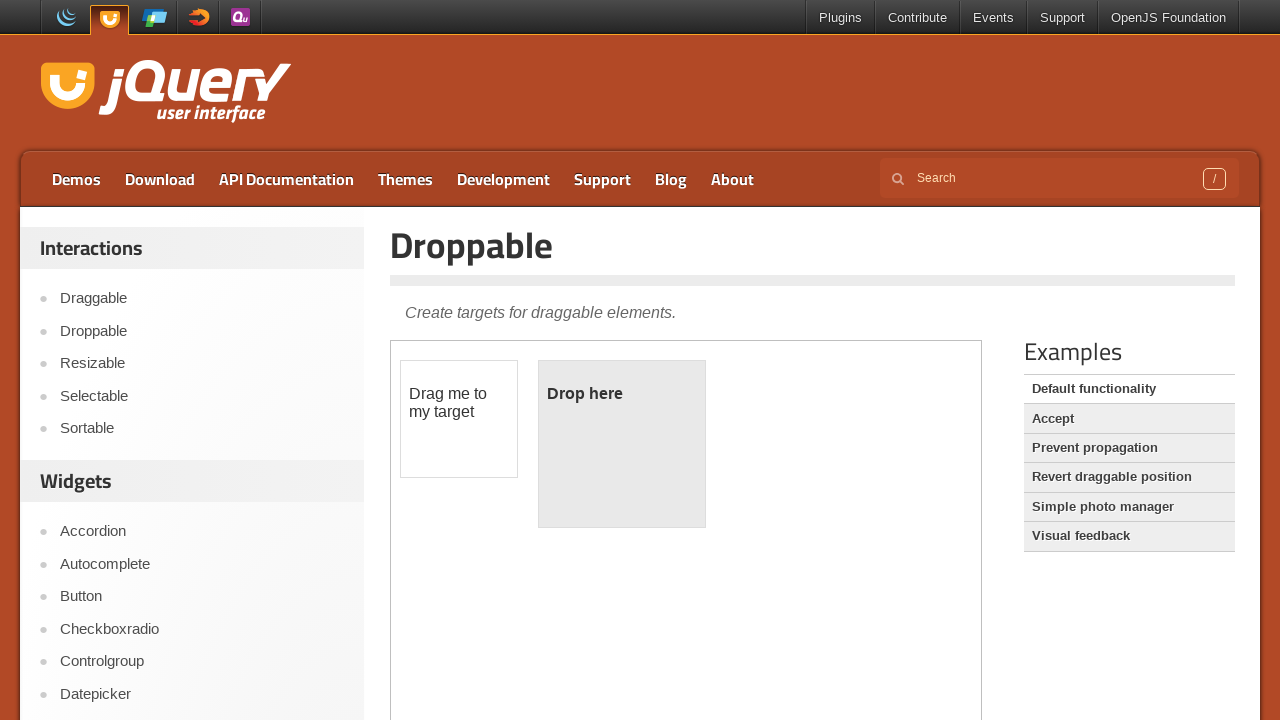

Located draggable element within iframe
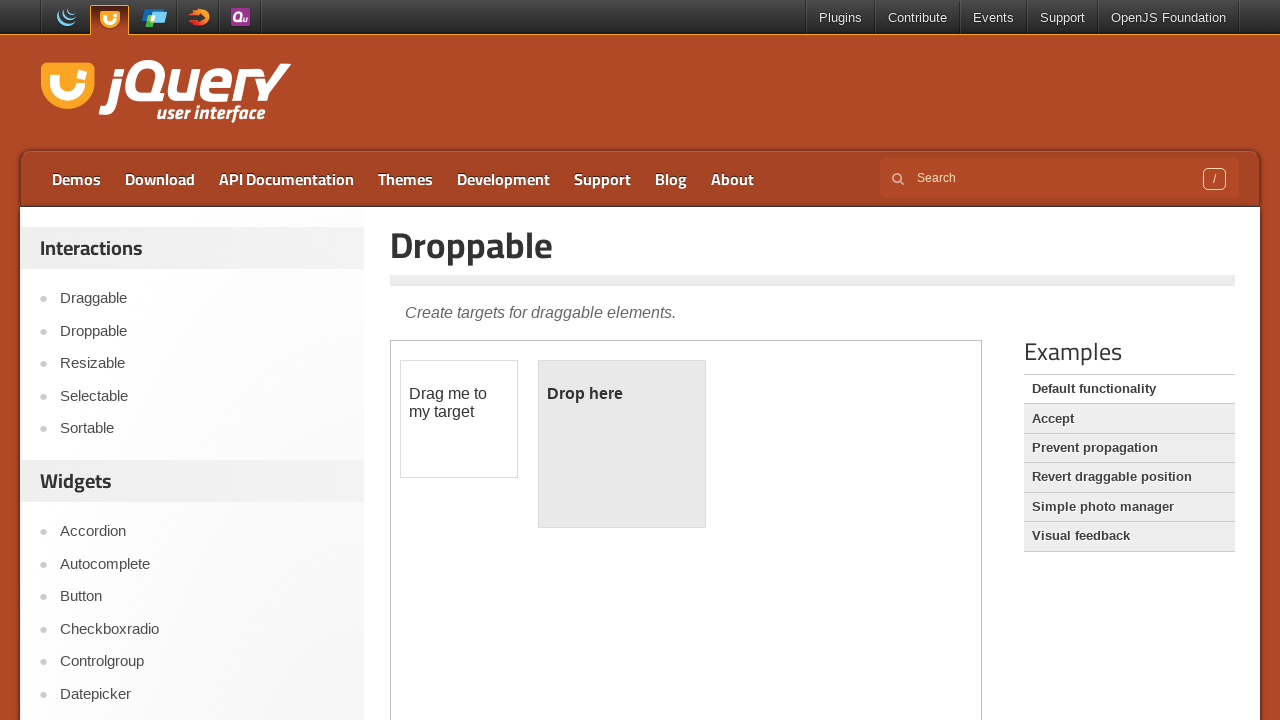

Located droppable element within iframe
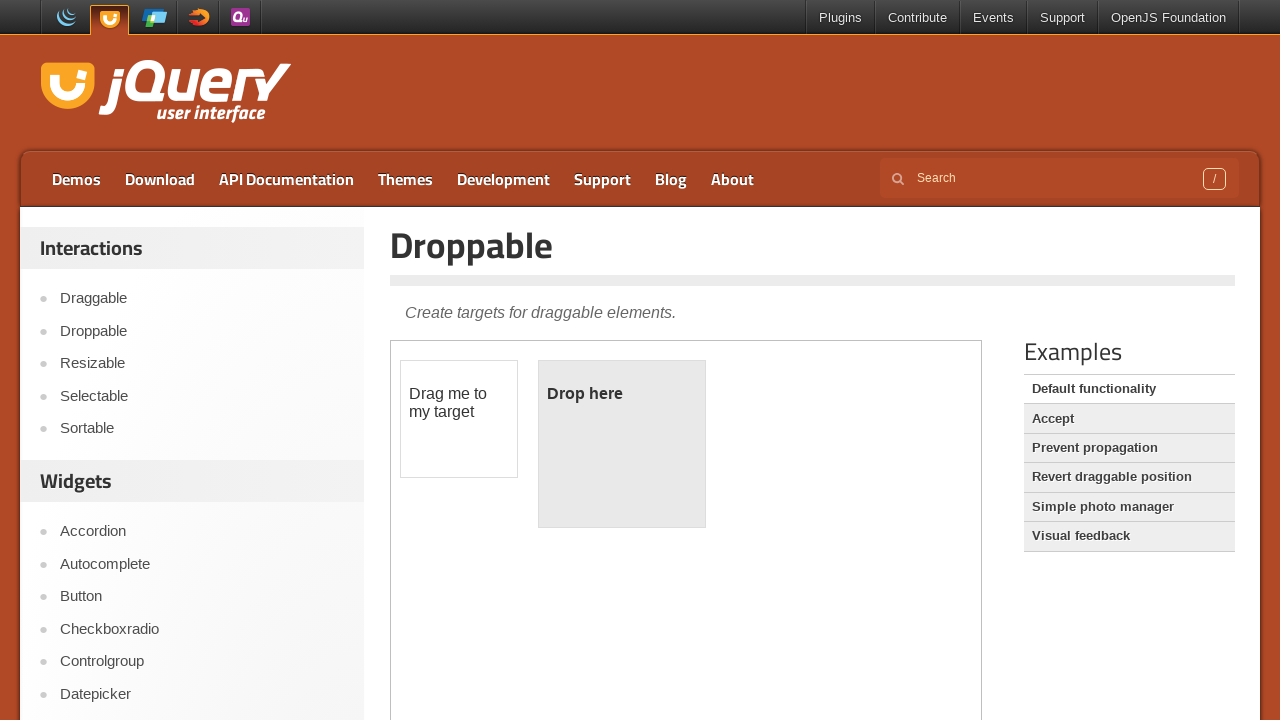

Performed drag and drop action from draggable to droppable element at (622, 444)
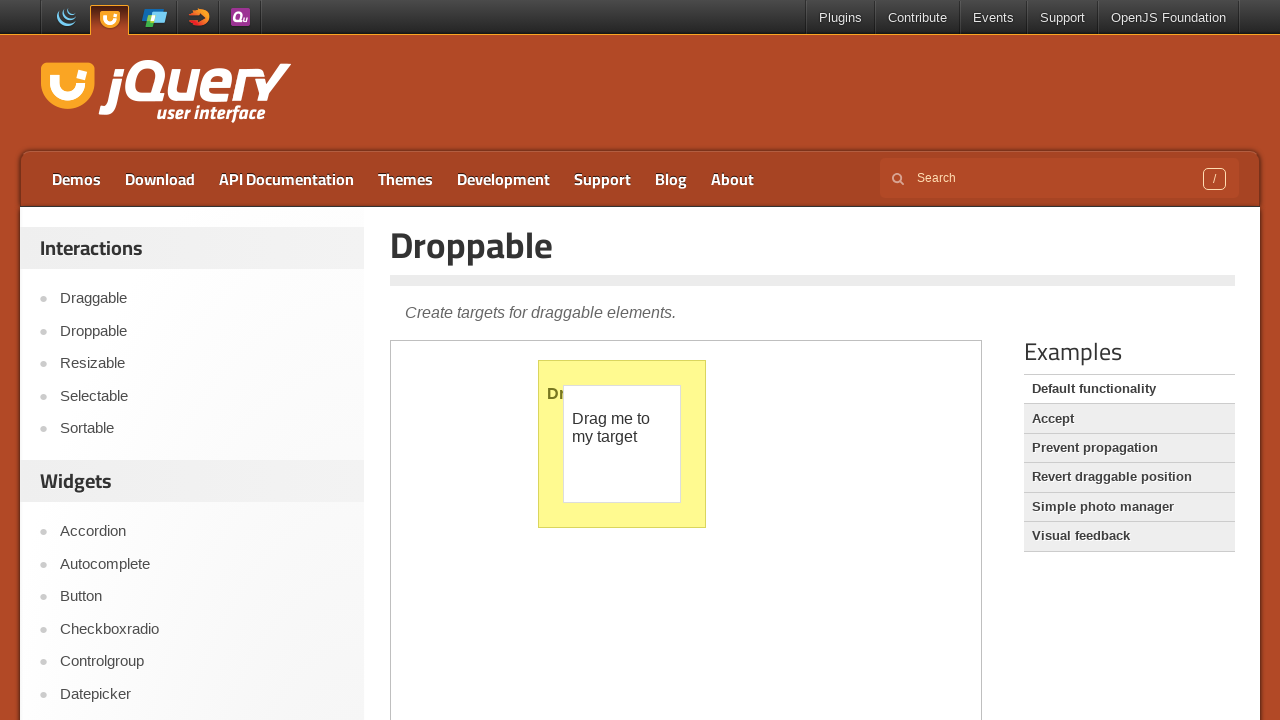

Waited 1 second to observe drag and drop result
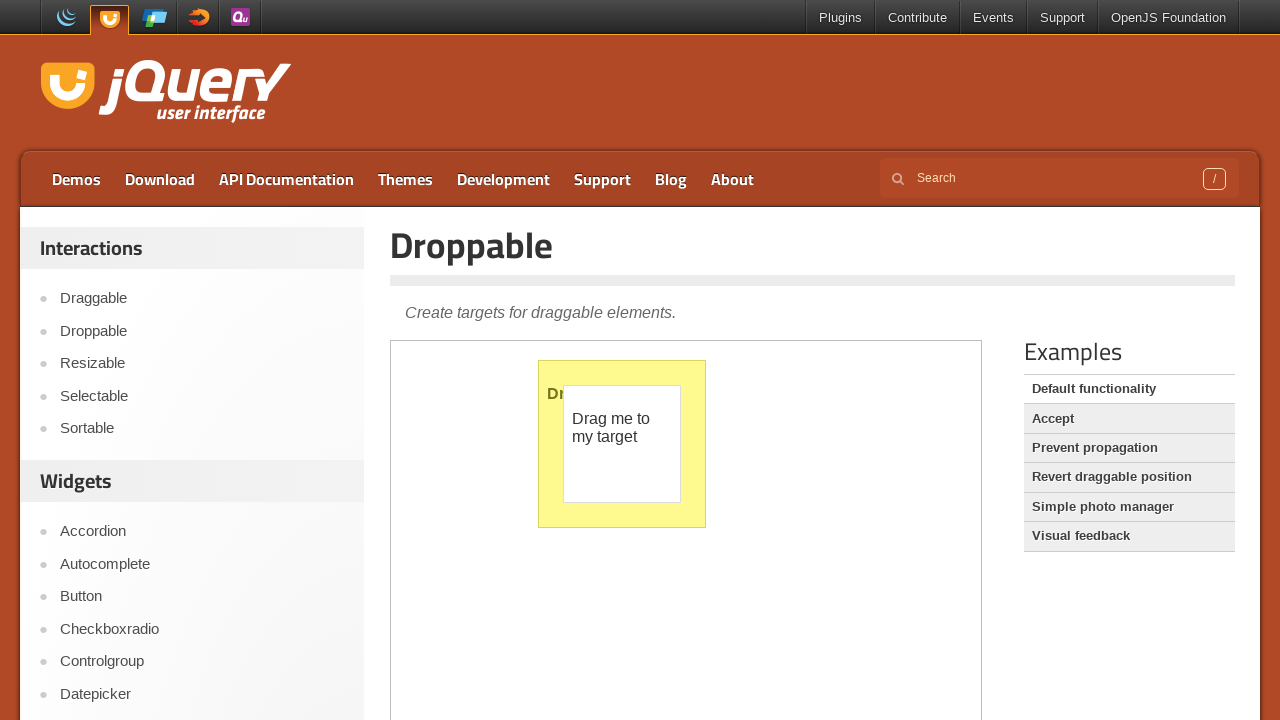

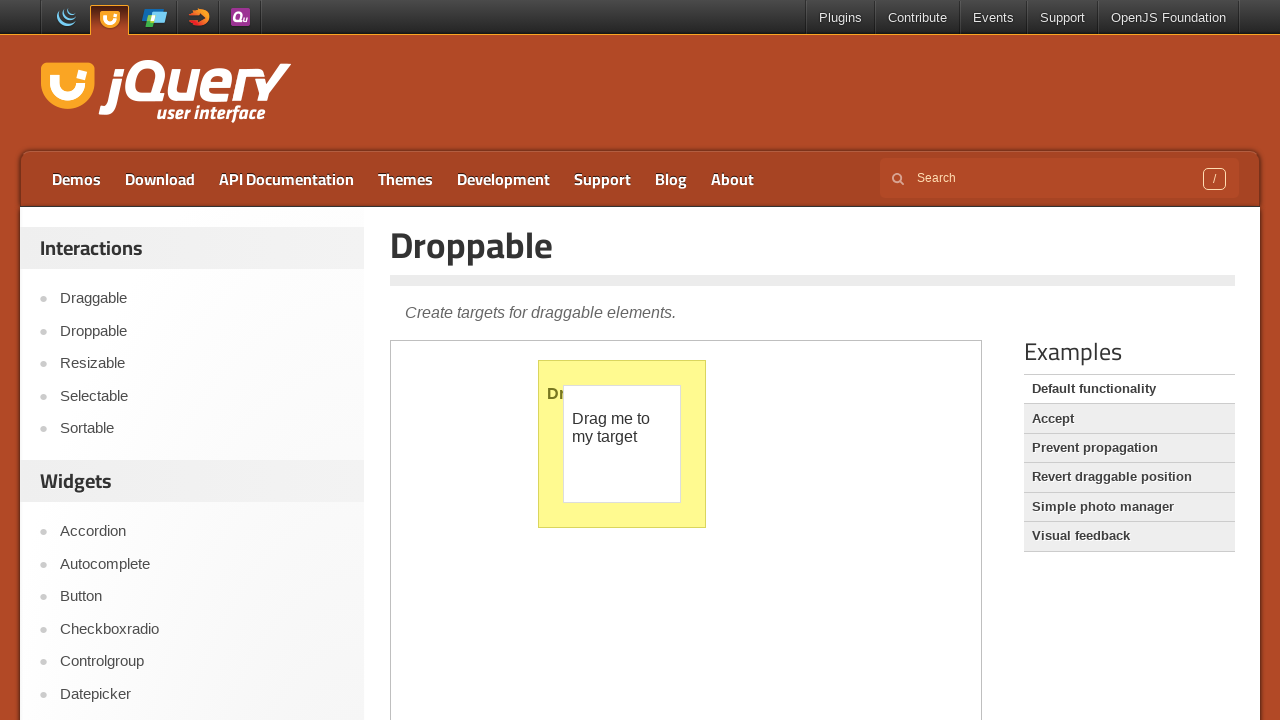